Tests opening a new browser window, navigating to a different page in the new window, and verifying that two window handles exist.

Starting URL: https://the-internet.herokuapp.com/windows

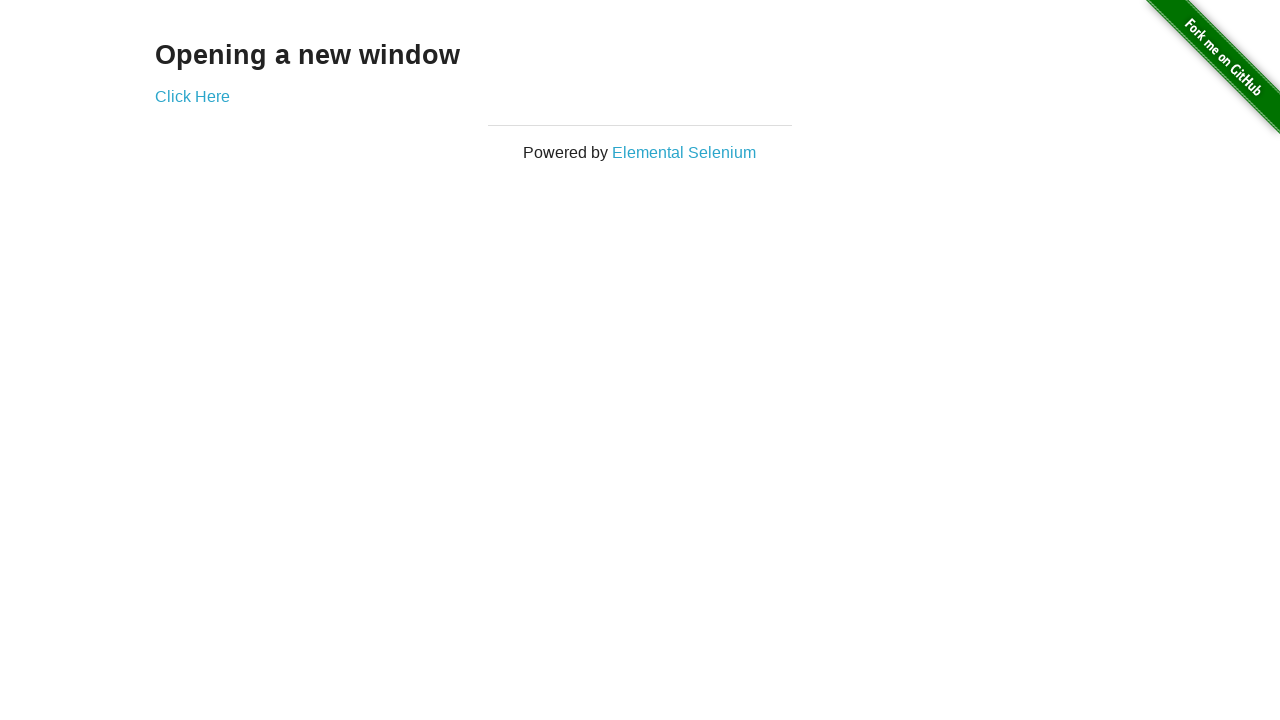

Opened a new browser window
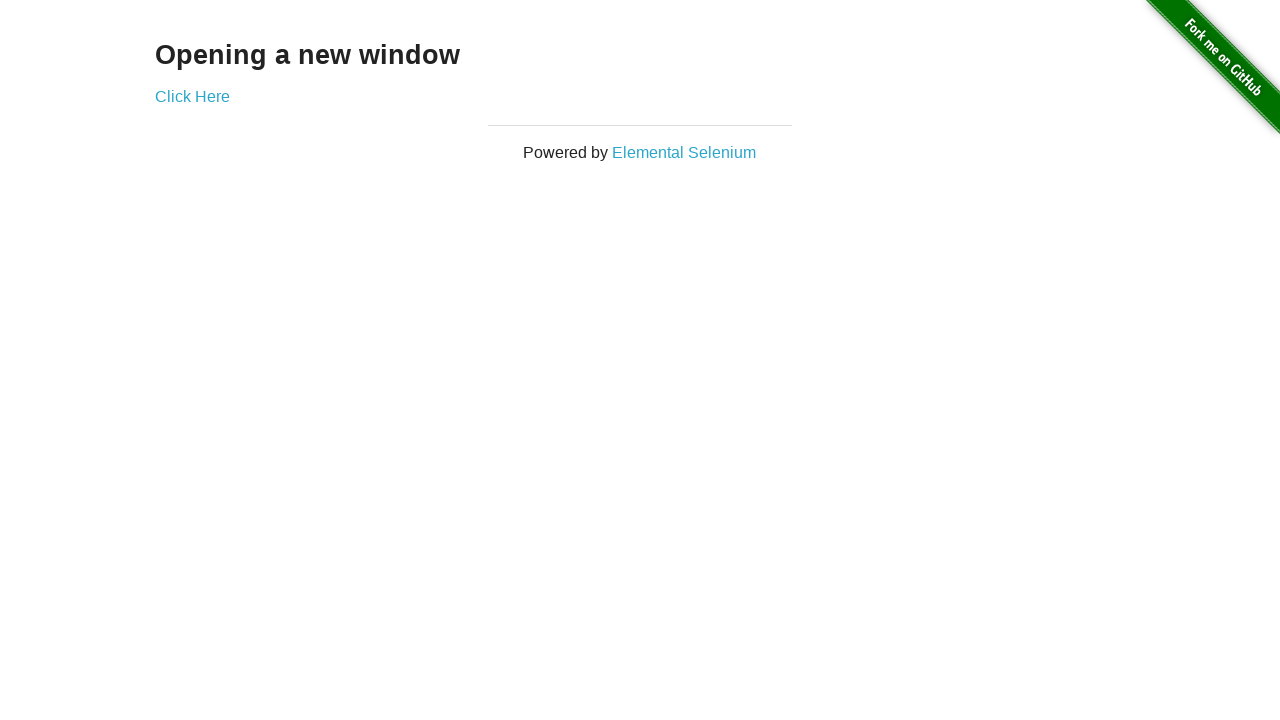

Navigated to typos page in new window
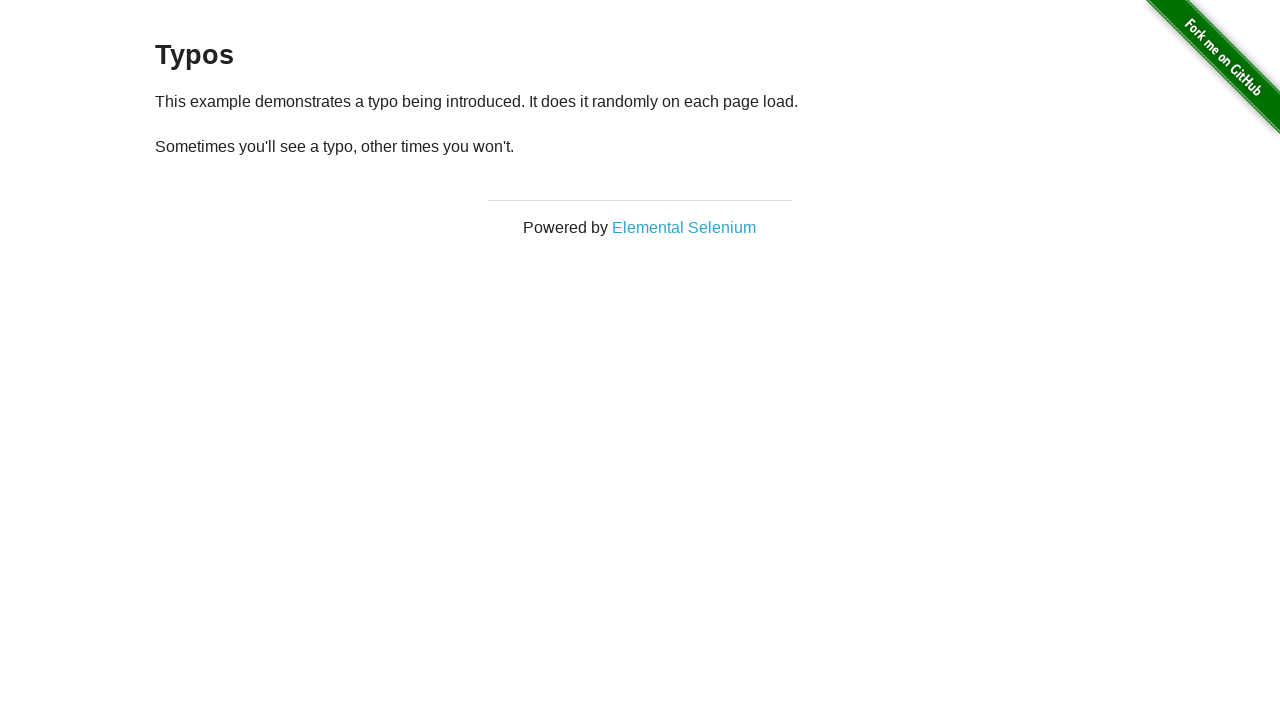

Verified that 2 window handles exist
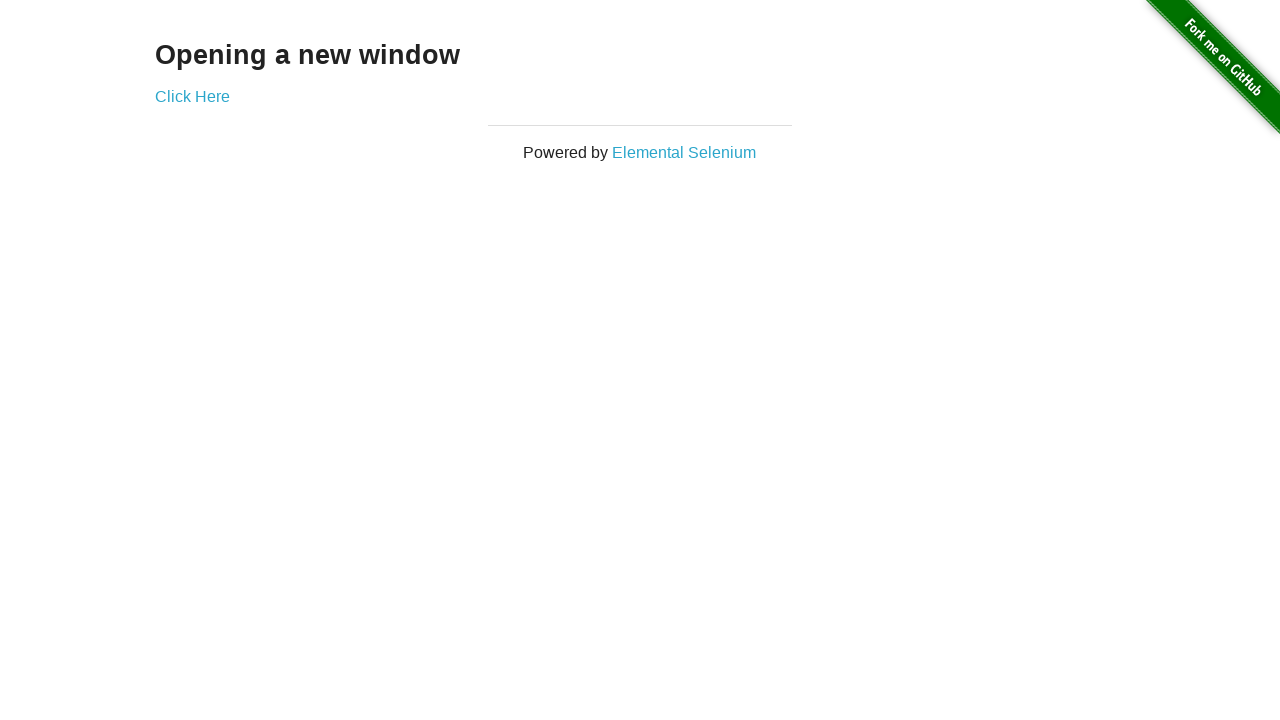

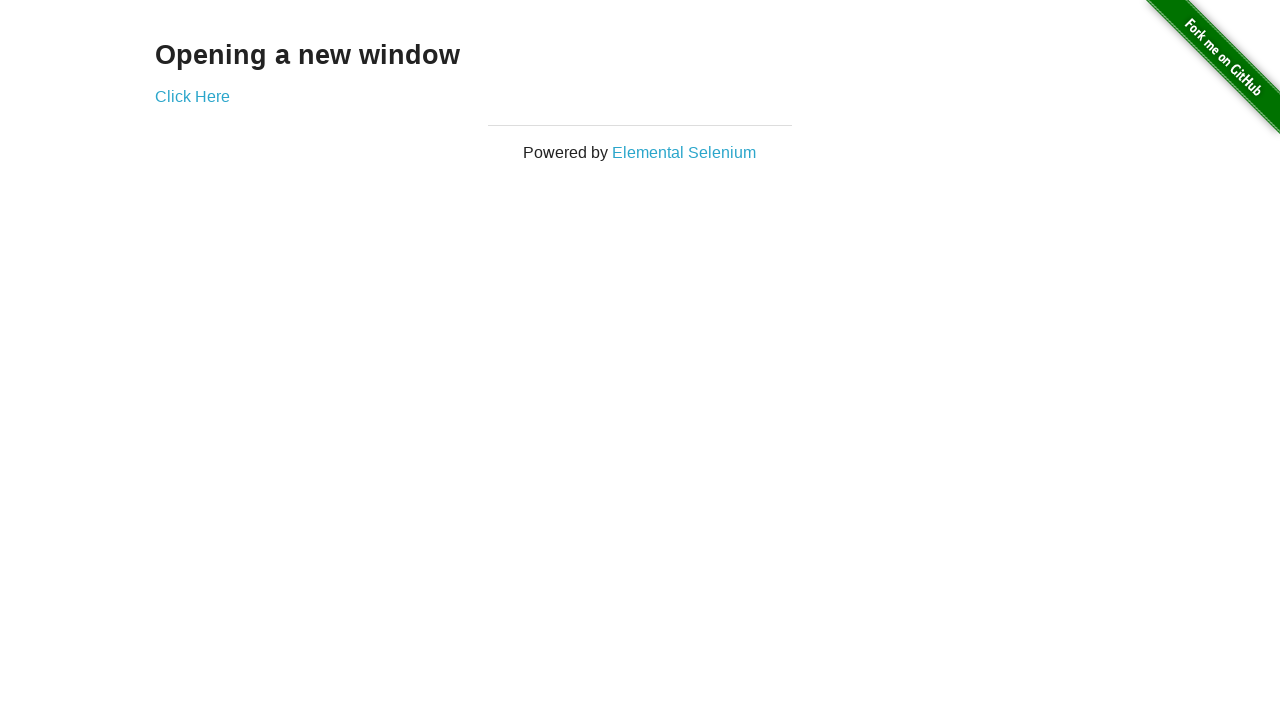